Tests a dynamic loading page by clicking a start button and verifying that "Hello World!" text appears after the loading completes

Starting URL: https://automationfc.github.io/dynamic-loading/

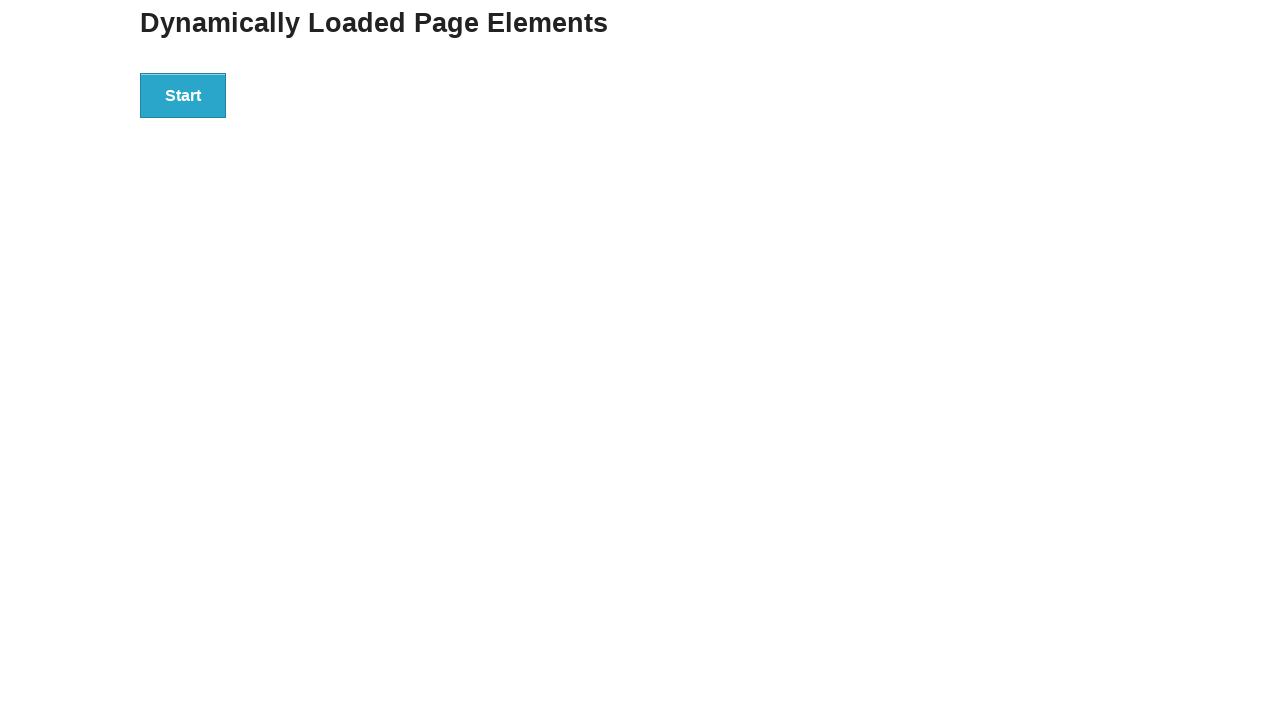

Navigated to dynamic loading page
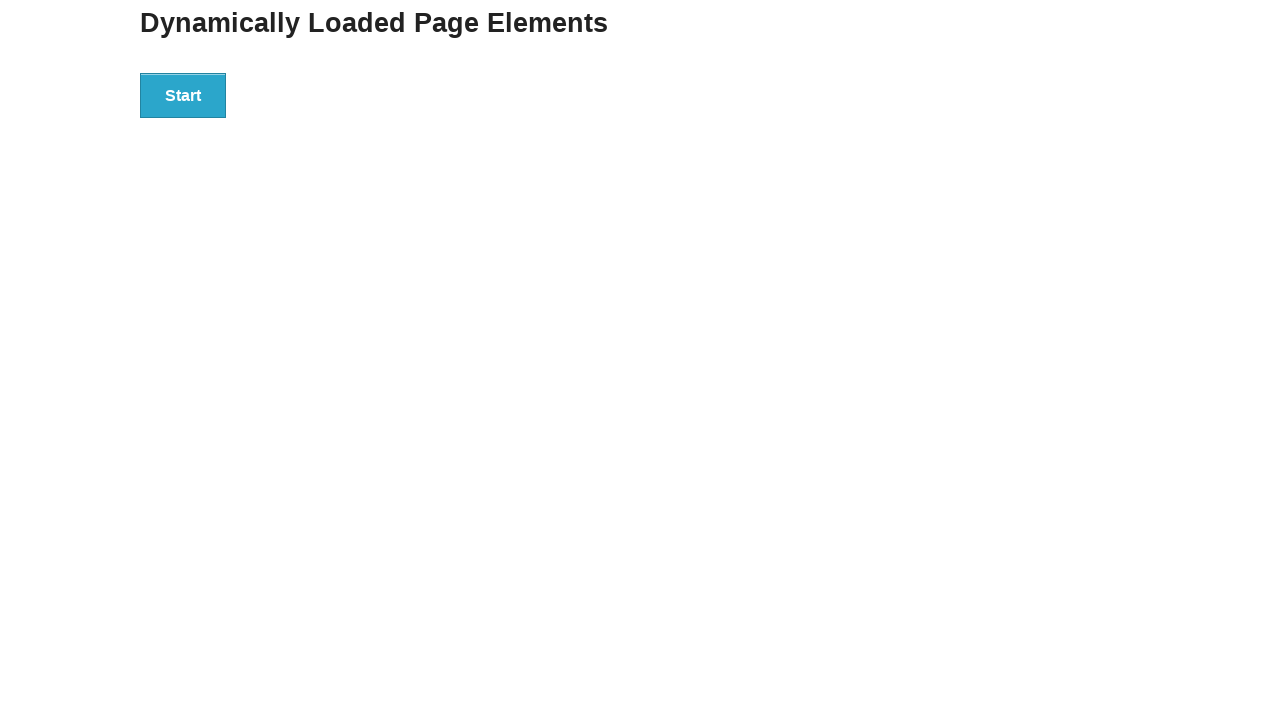

Clicked start button to trigger dynamic loading at (183, 95) on div#start button
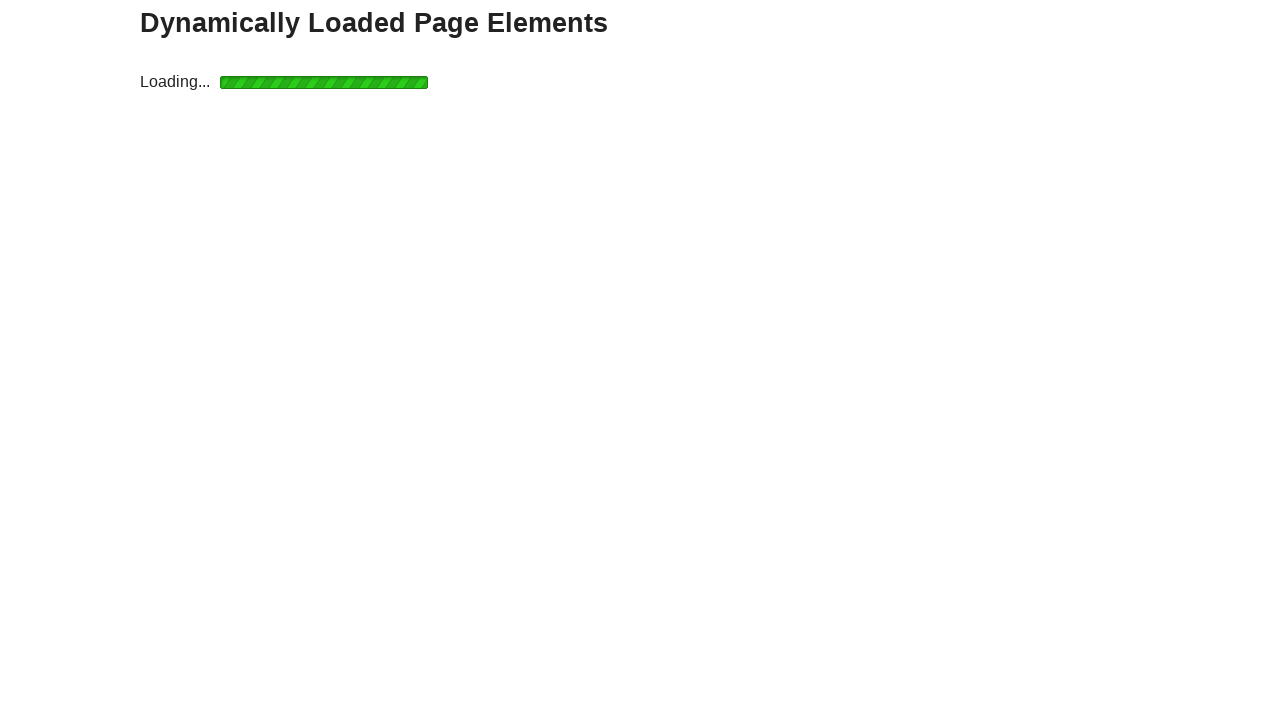

Waited for finish element with h4 to appear after loading completes
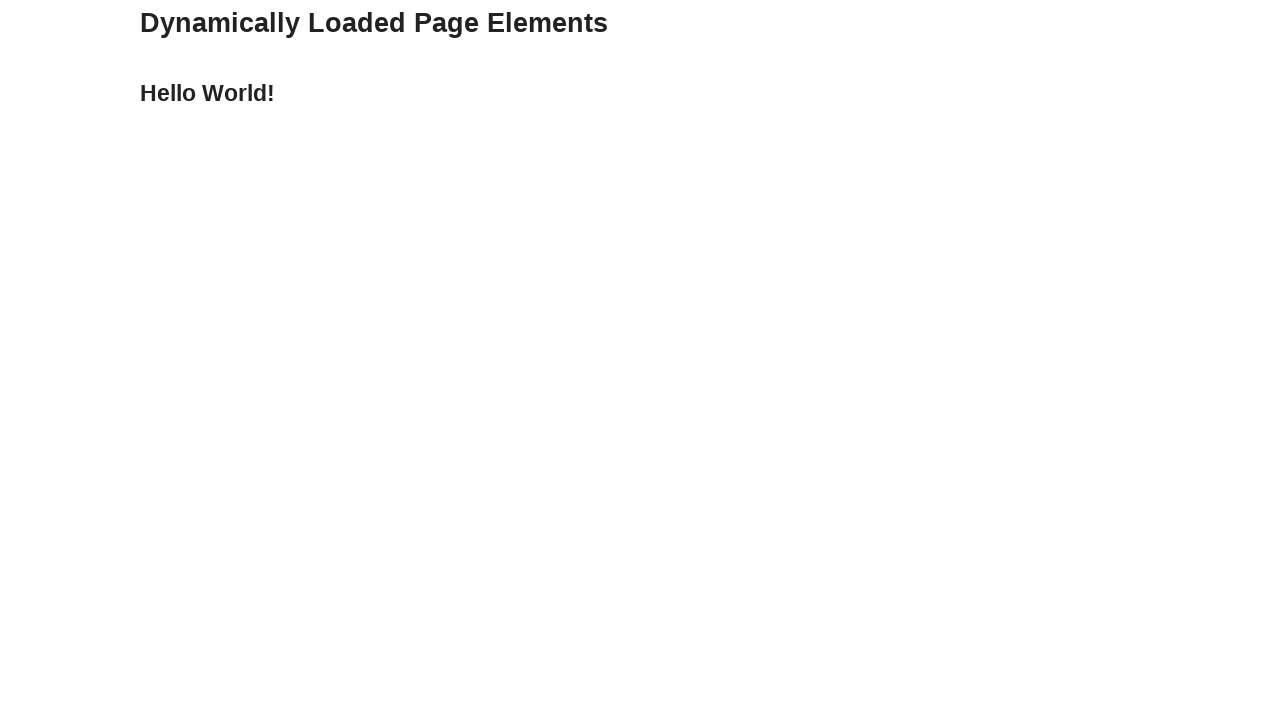

Verified 'Hello World!' text appeared in finish element
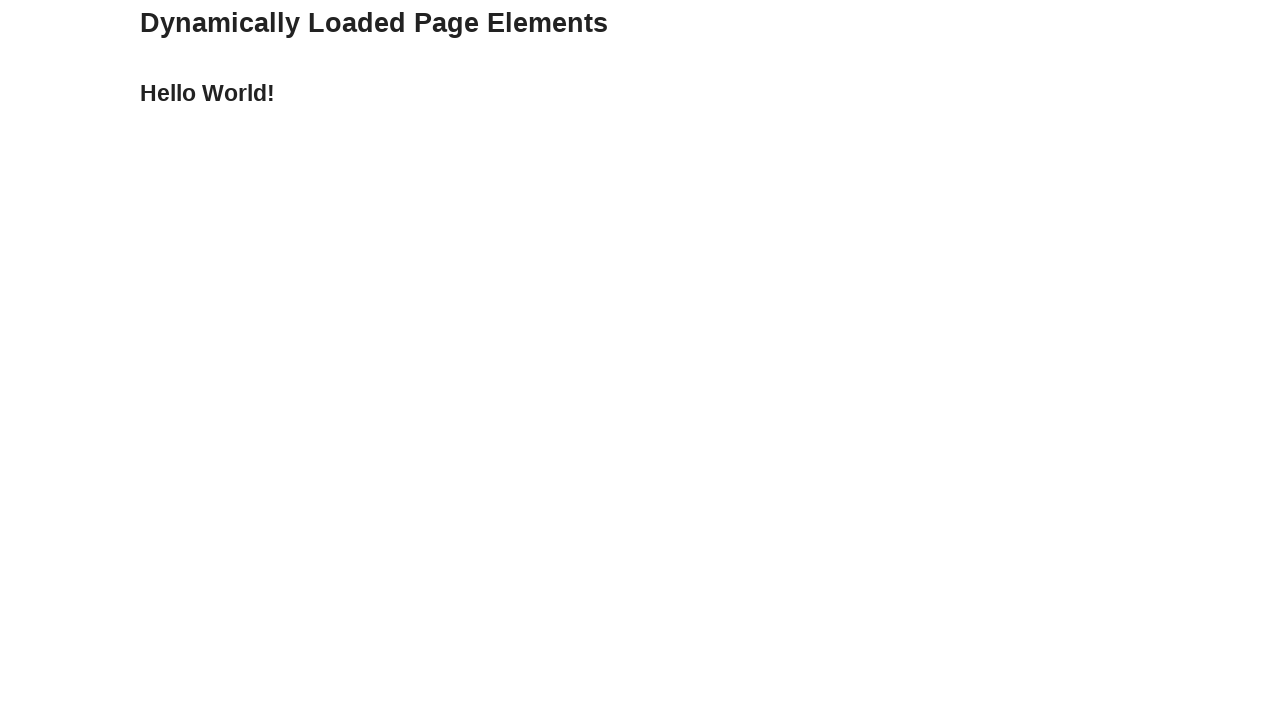

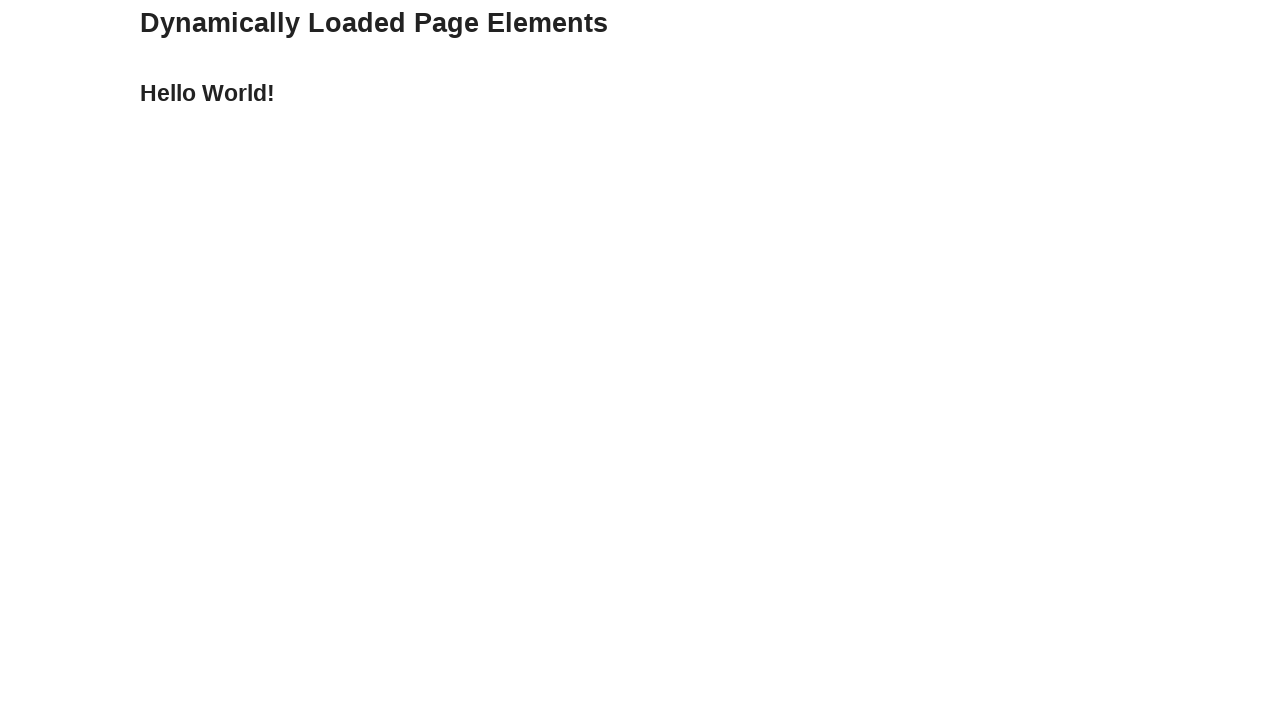